Tests filling a placeholder text field with new content.

Starting URL: https://seleniumbase.io/demo_page

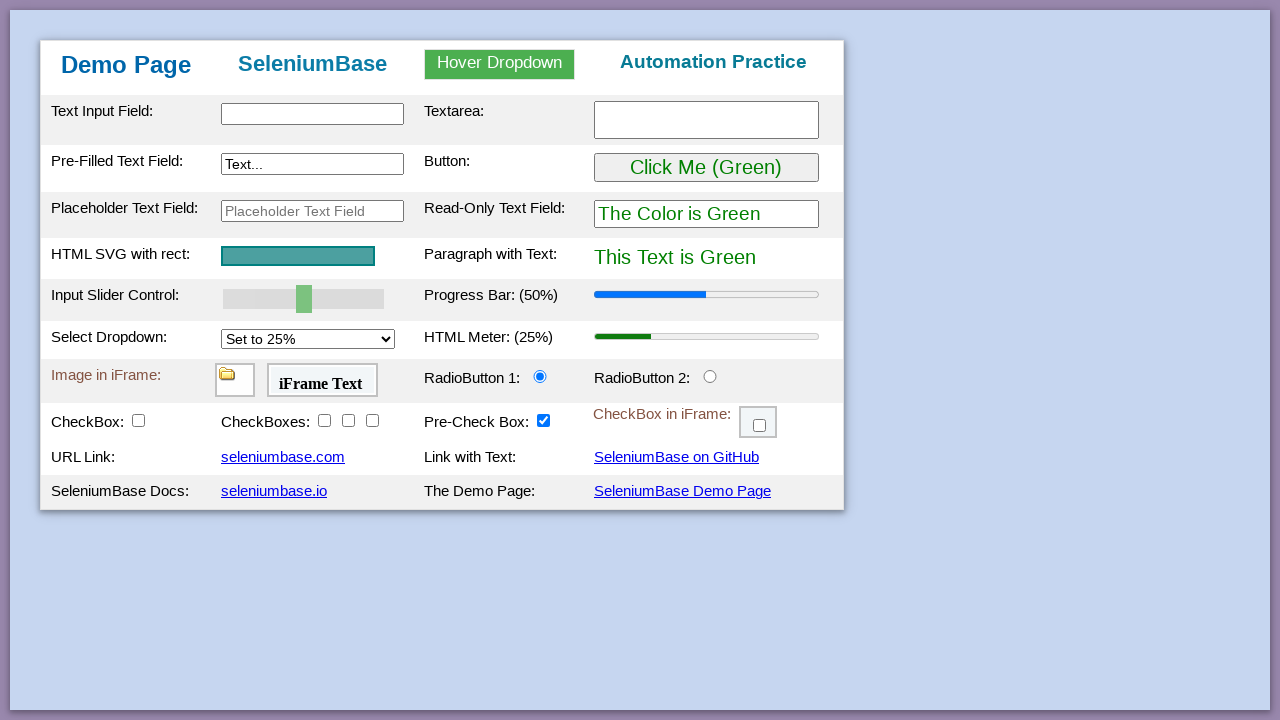

Waited for demo page table to load
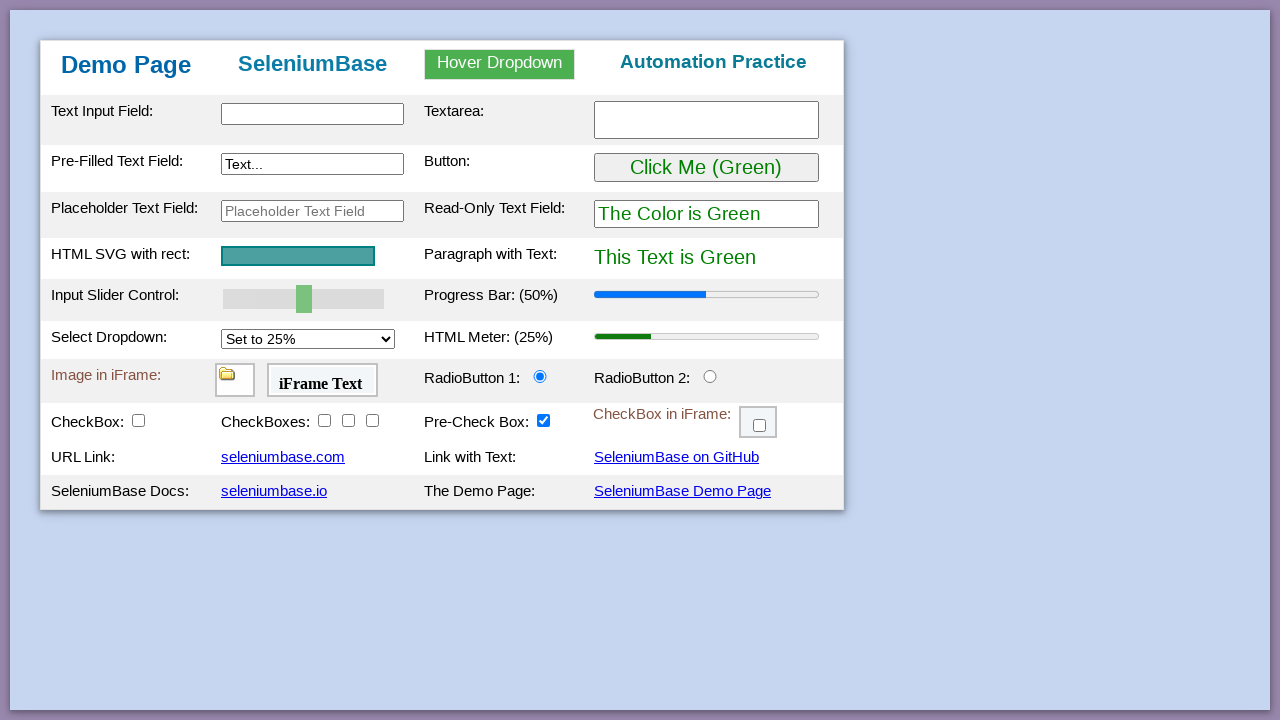

Filled placeholder text field with 'HELLO WORLD' on #placeholderText
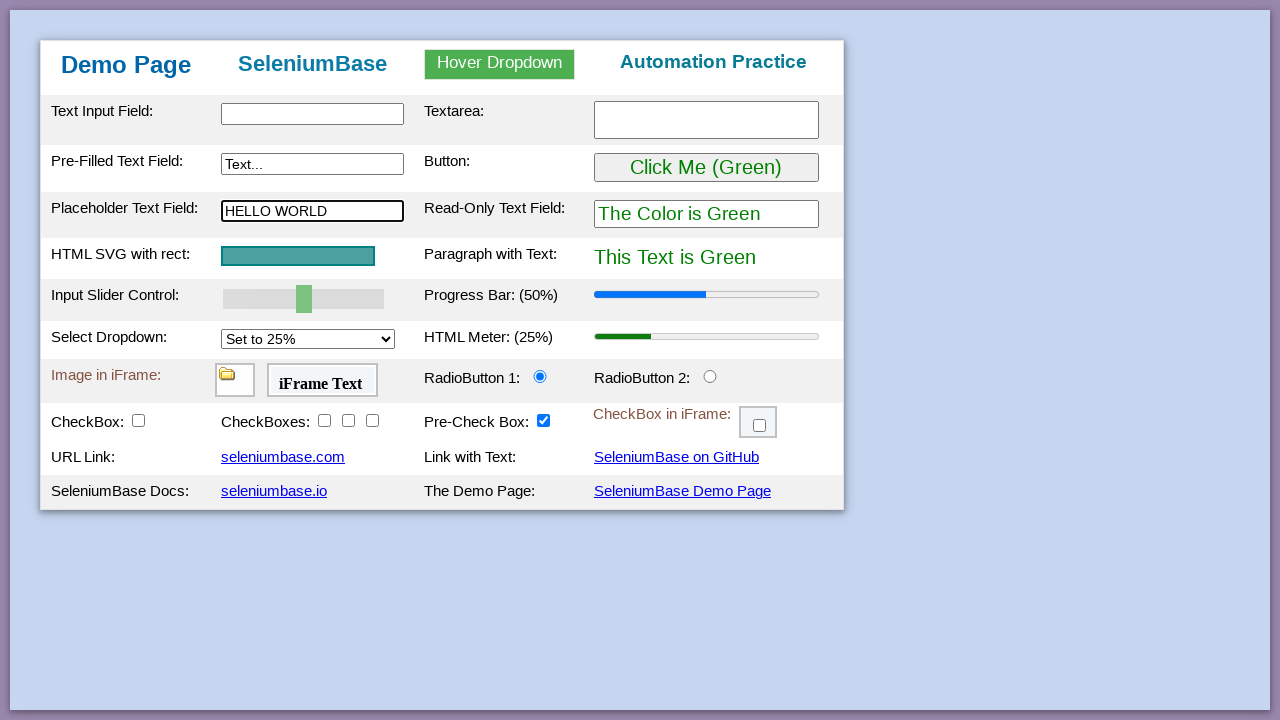

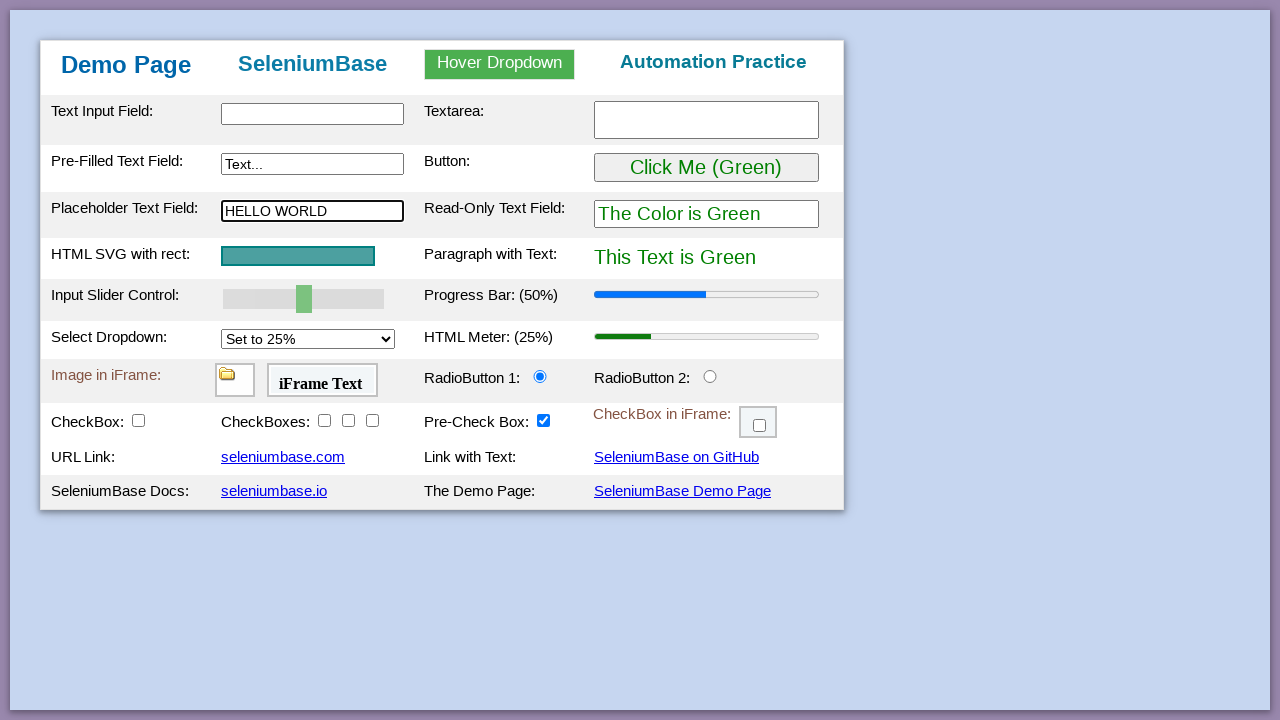